Navigates to the Tradera website (Swedish auction/marketplace) and verifies the page loads by checking the title is present.

Starting URL: https://www.tradera.com/

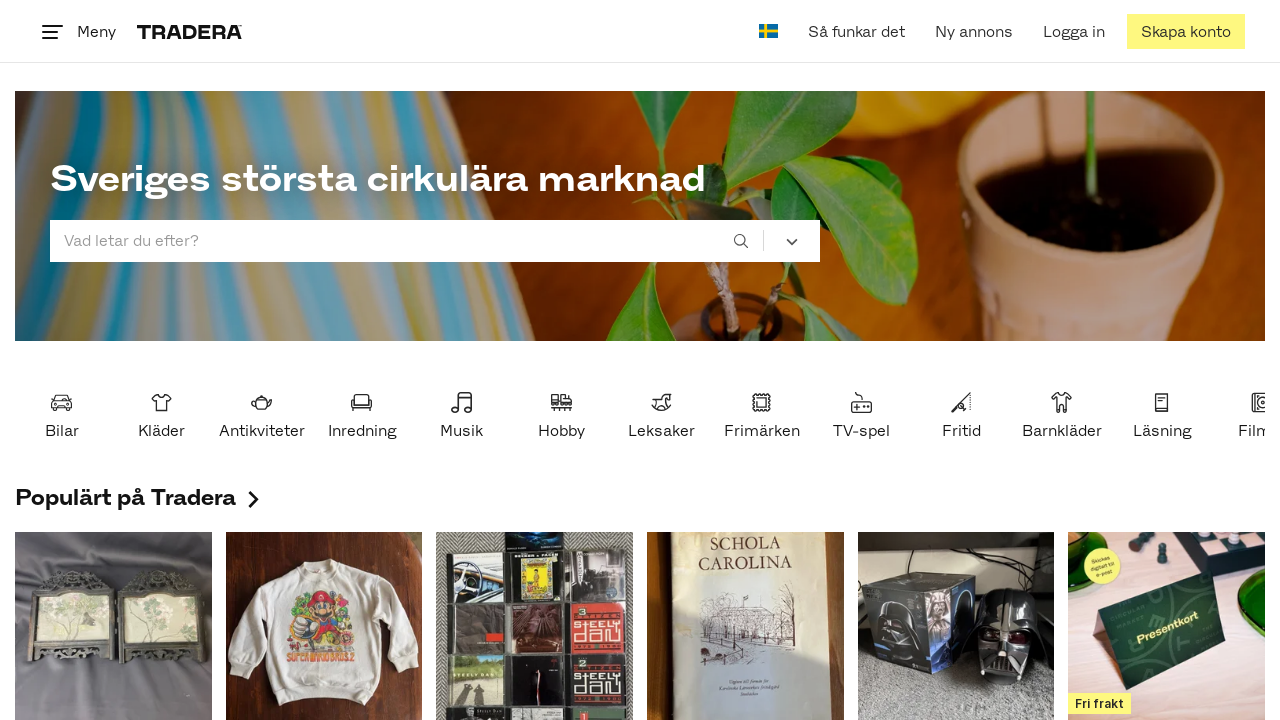

Navigated to Tradera website
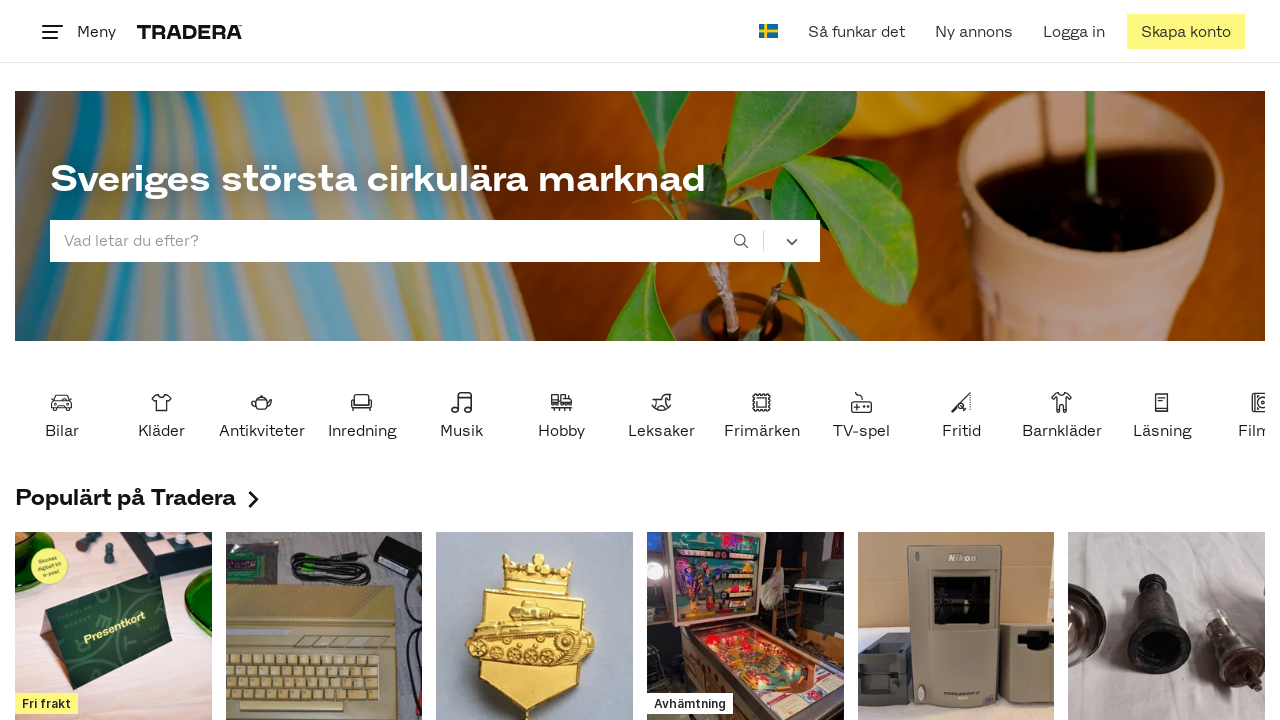

Page DOM content loaded
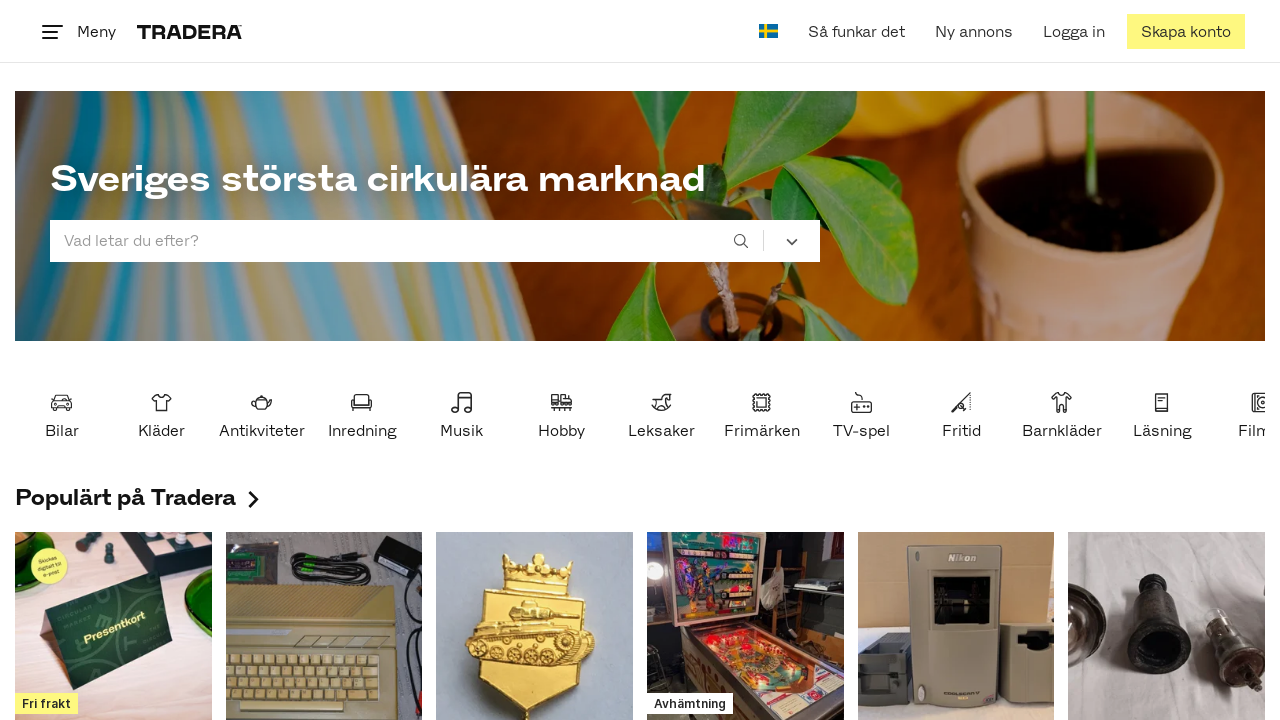

Verified page title is present: 'Tradera | Köp & sälj begagnat & second hand'
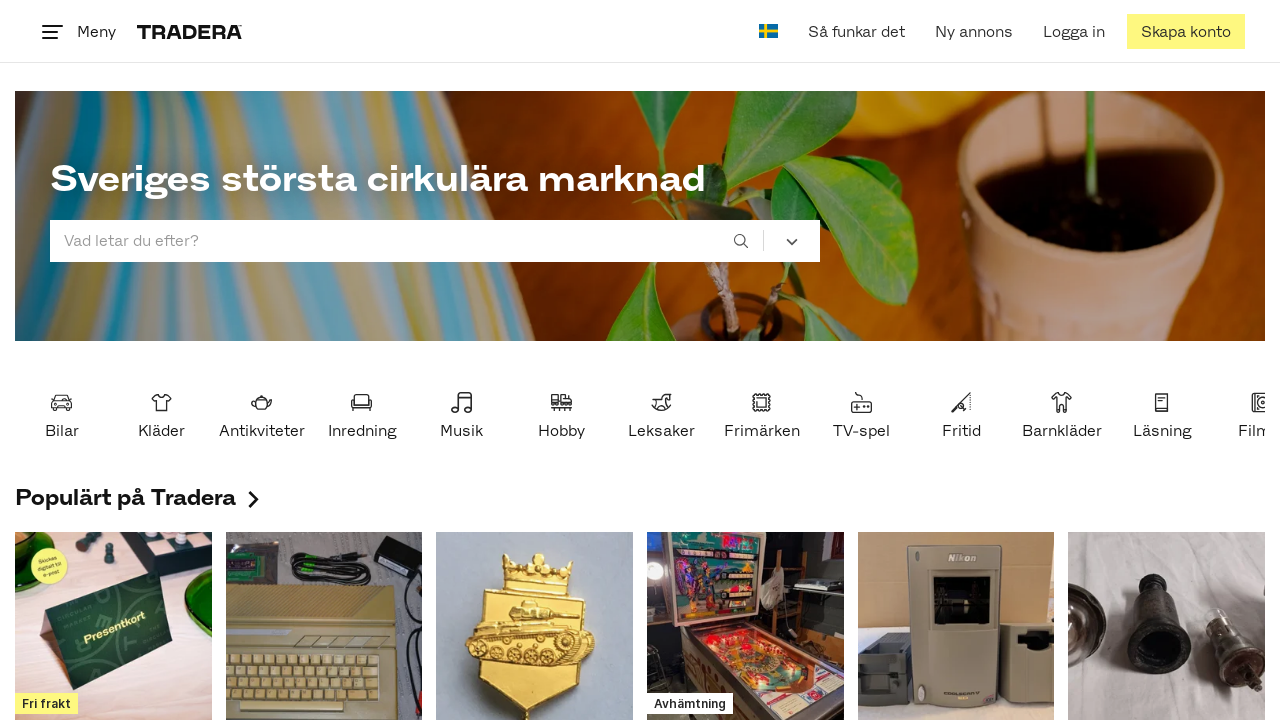

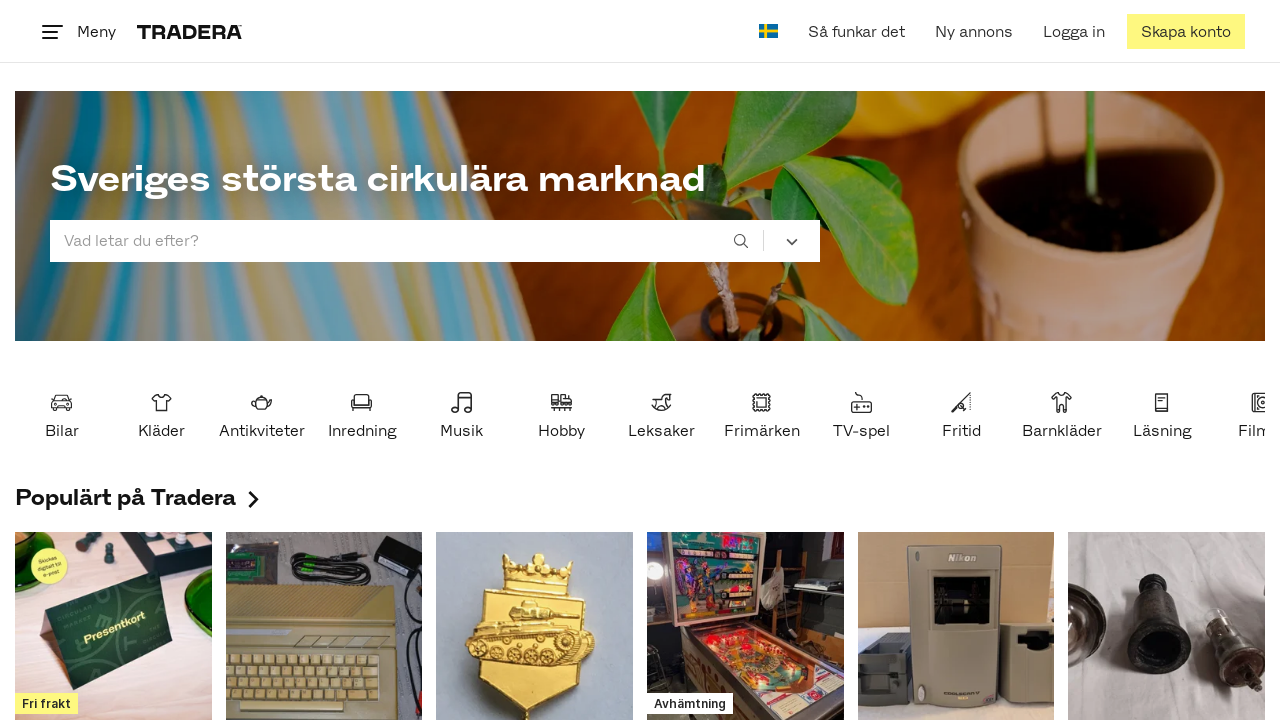